Tests different types of click actions including single click, double click, and right click on buttons

Starting URL: http://sahitest.com/demo/clicks.htm

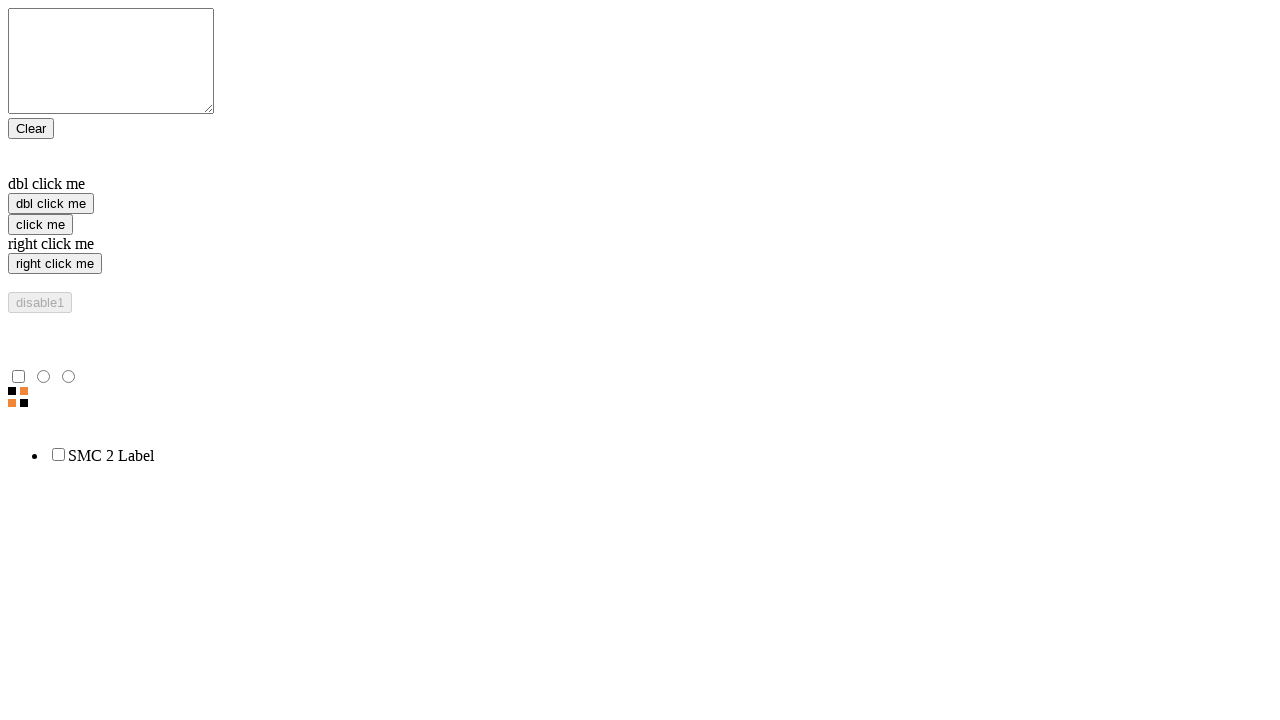

Located single click button element
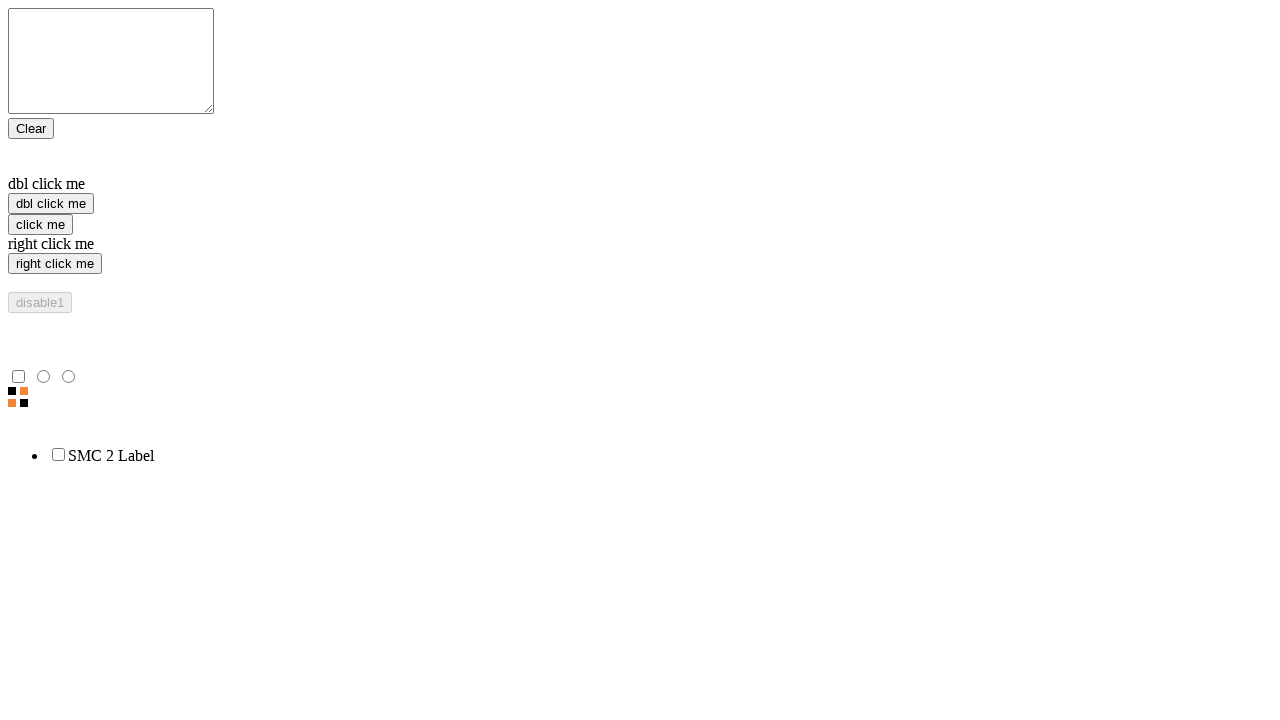

Located double click button element
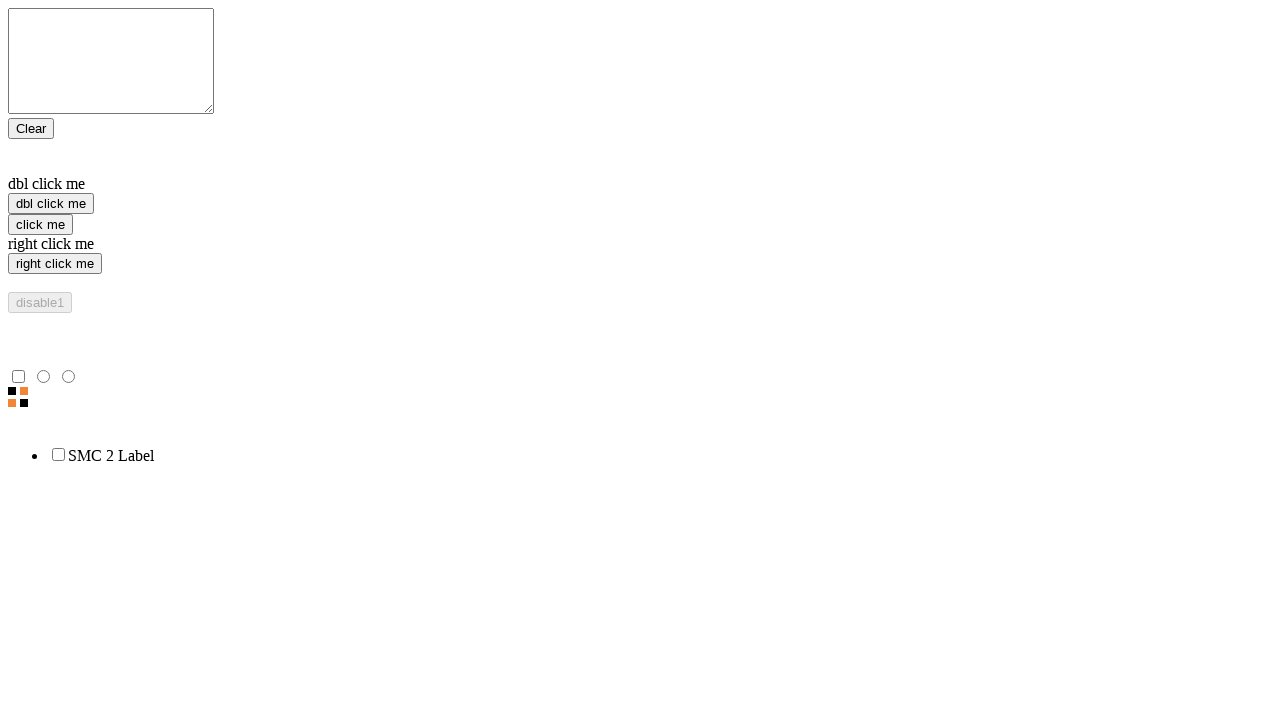

Located right click button element
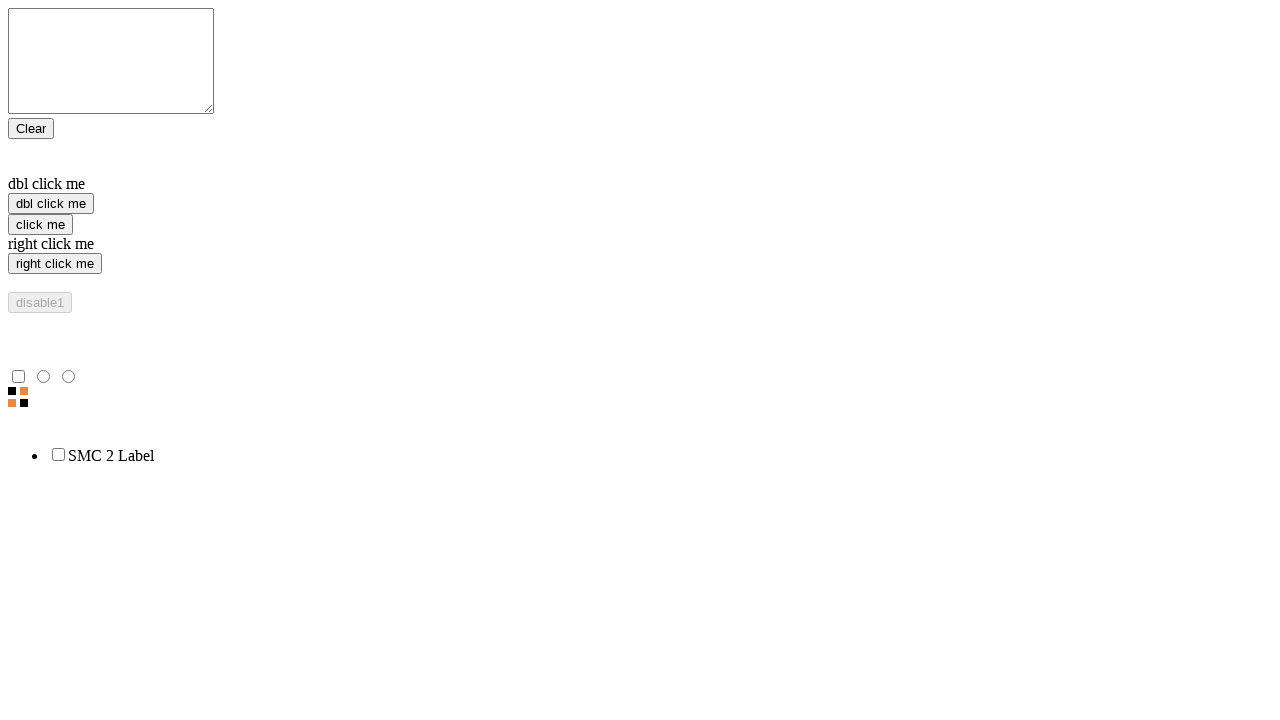

Performed single click on 'click me' button at (40, 224) on xpath=//input[@value='click me']
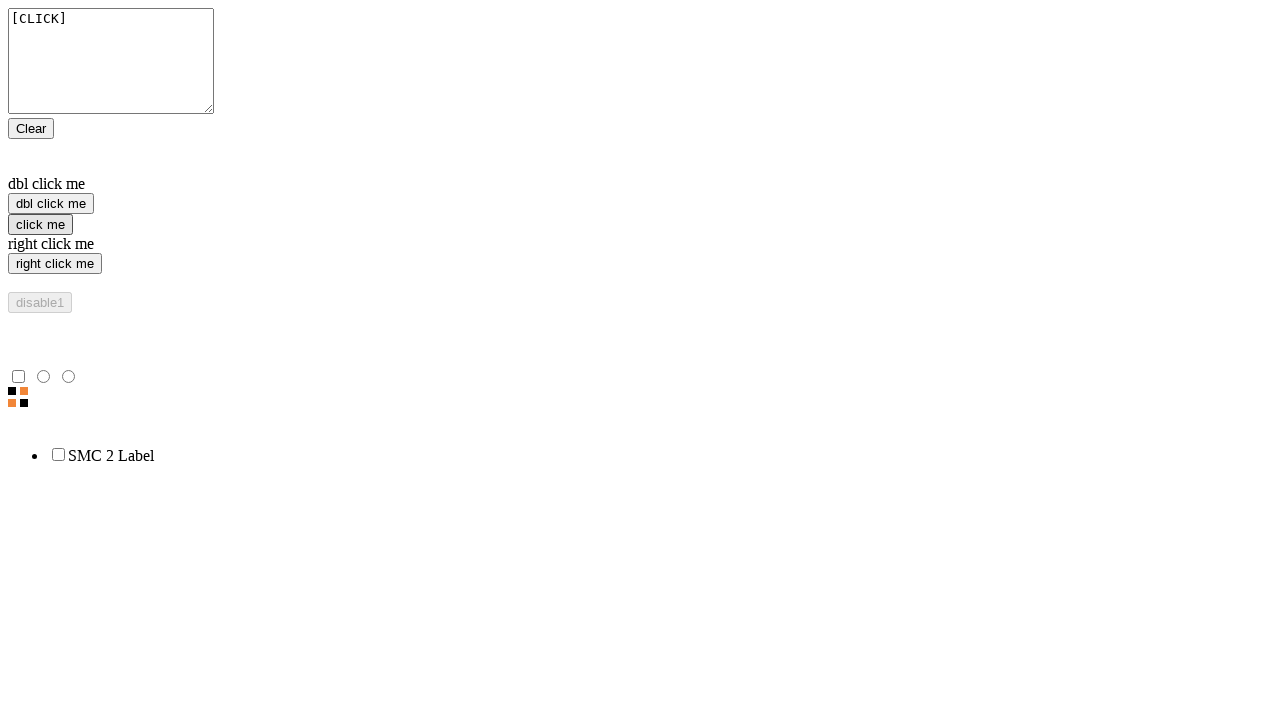

Performed double click on 'dbl click me' button at (51, 204) on xpath=//input[@value='dbl click me']
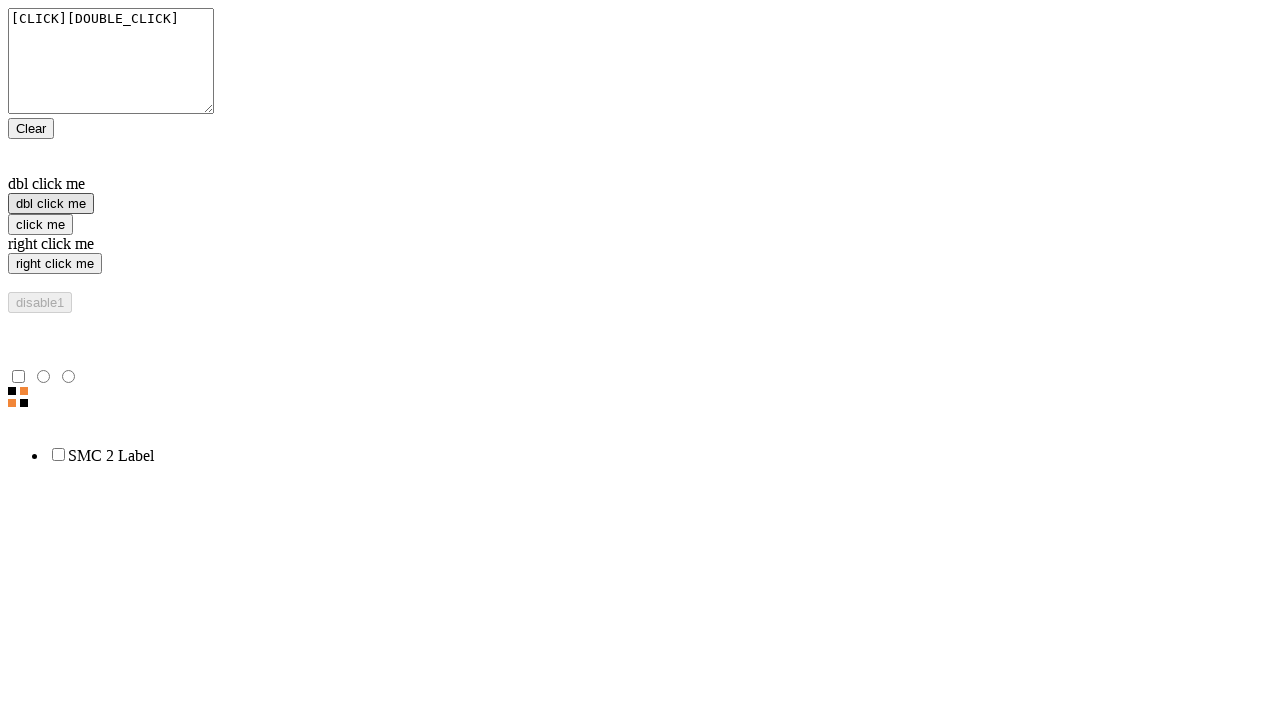

Performed right click on 'right click me' button at (55, 264) on xpath=//input[@value='right click me']
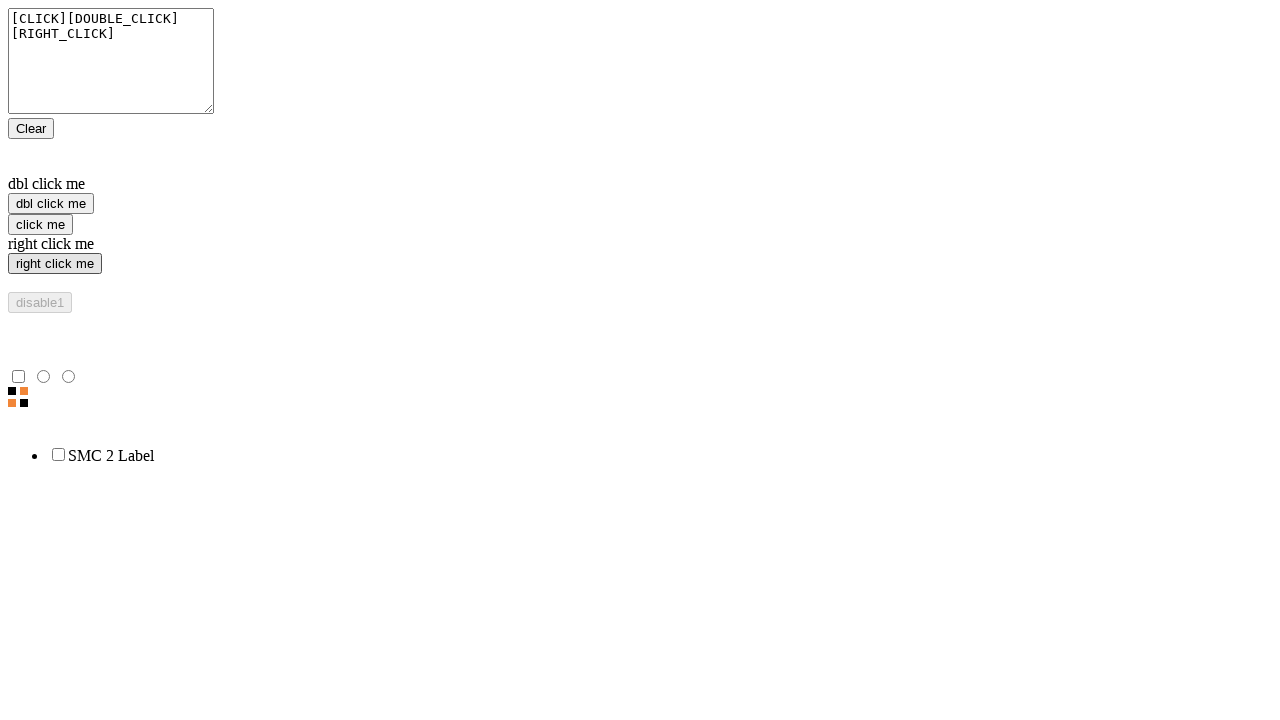

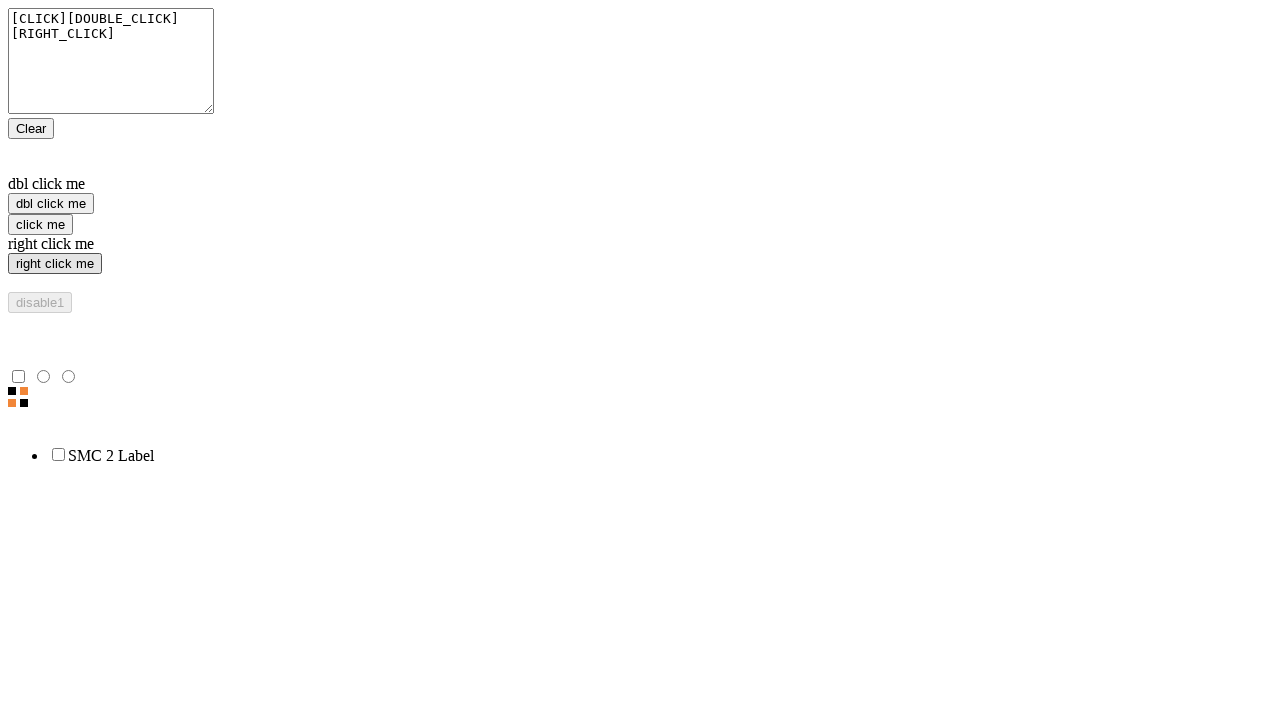